Navigates to SpiceJet airline website and verifies the page loads successfully

Starting URL: https://www.spicejet.com/

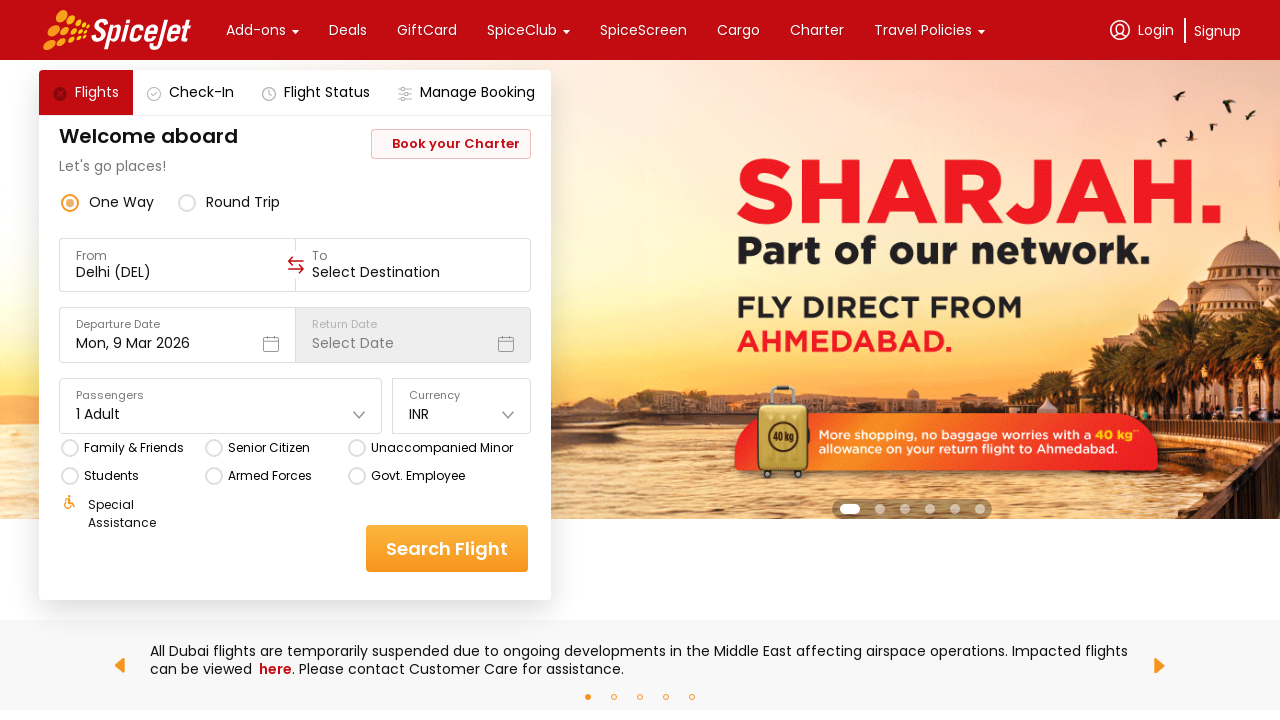

Waited for page DOM content to load
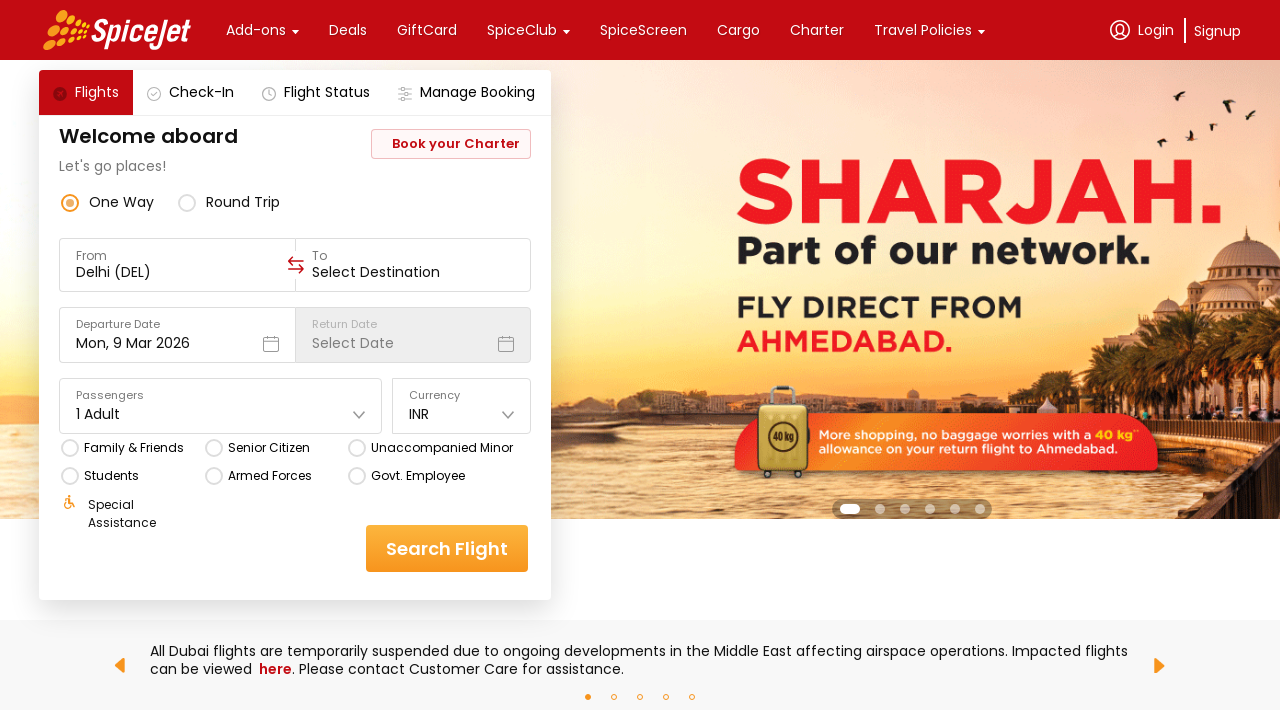

Verified body element is visible on SpiceJet homepage
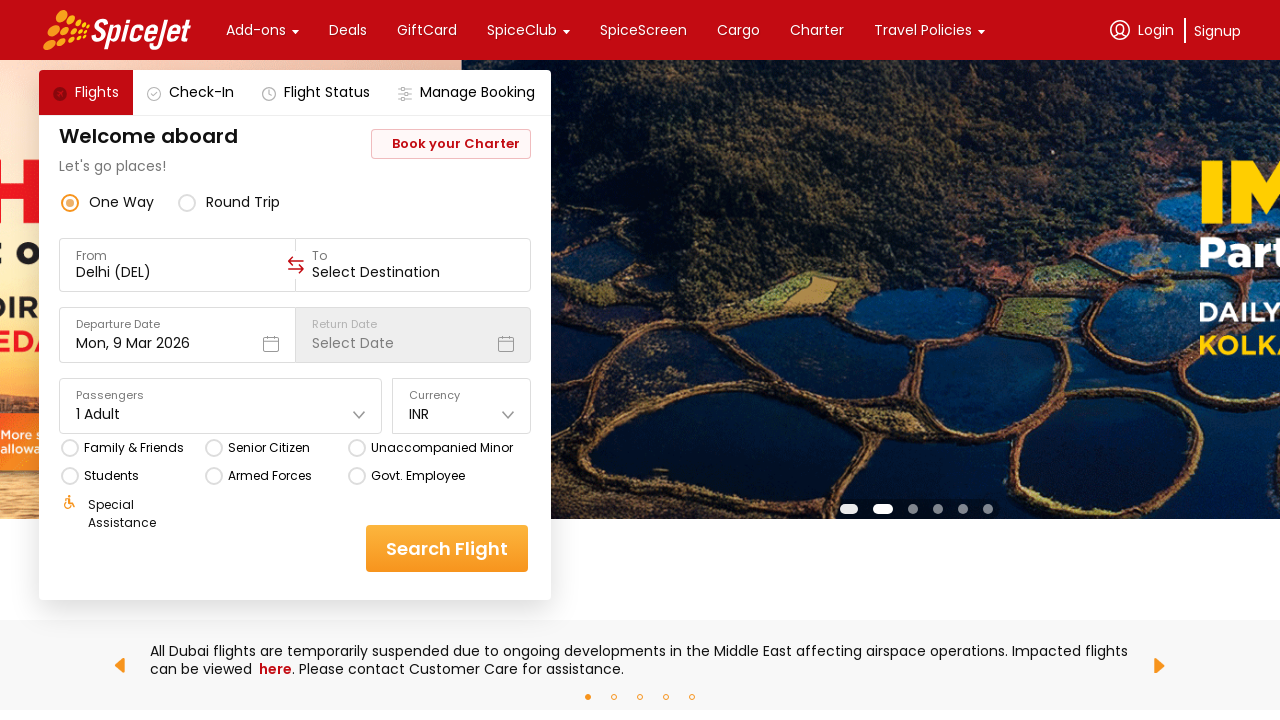

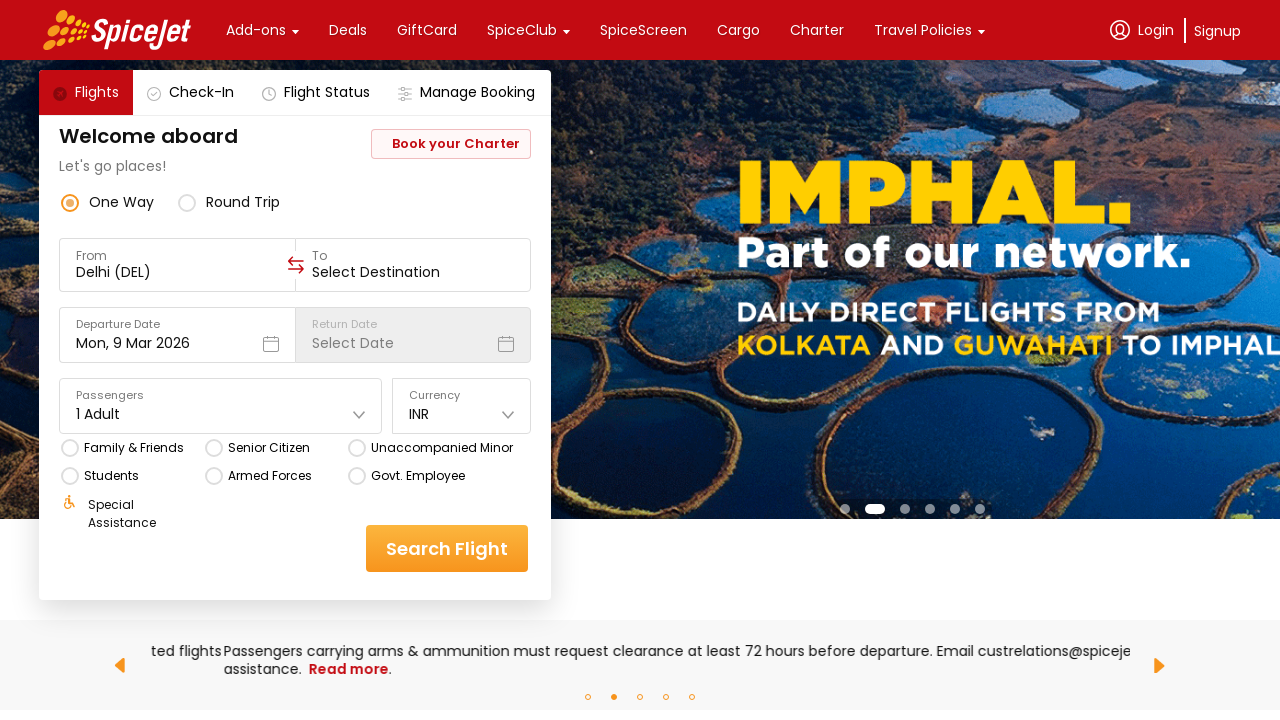